Tests dropdown selection functionality by selecting currency options using different methods - by index, visible text, and value

Starting URL: https://rahulshettyacademy.com/dropdownsPractise/

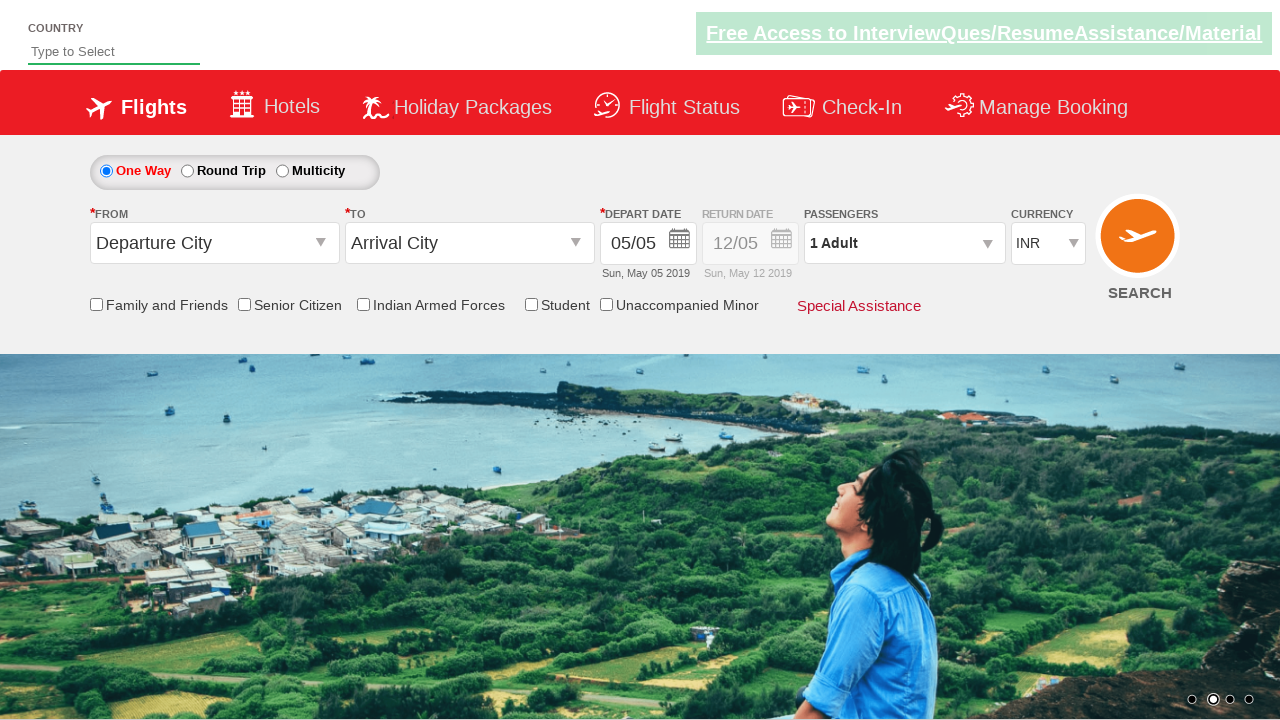

Located currency dropdown element
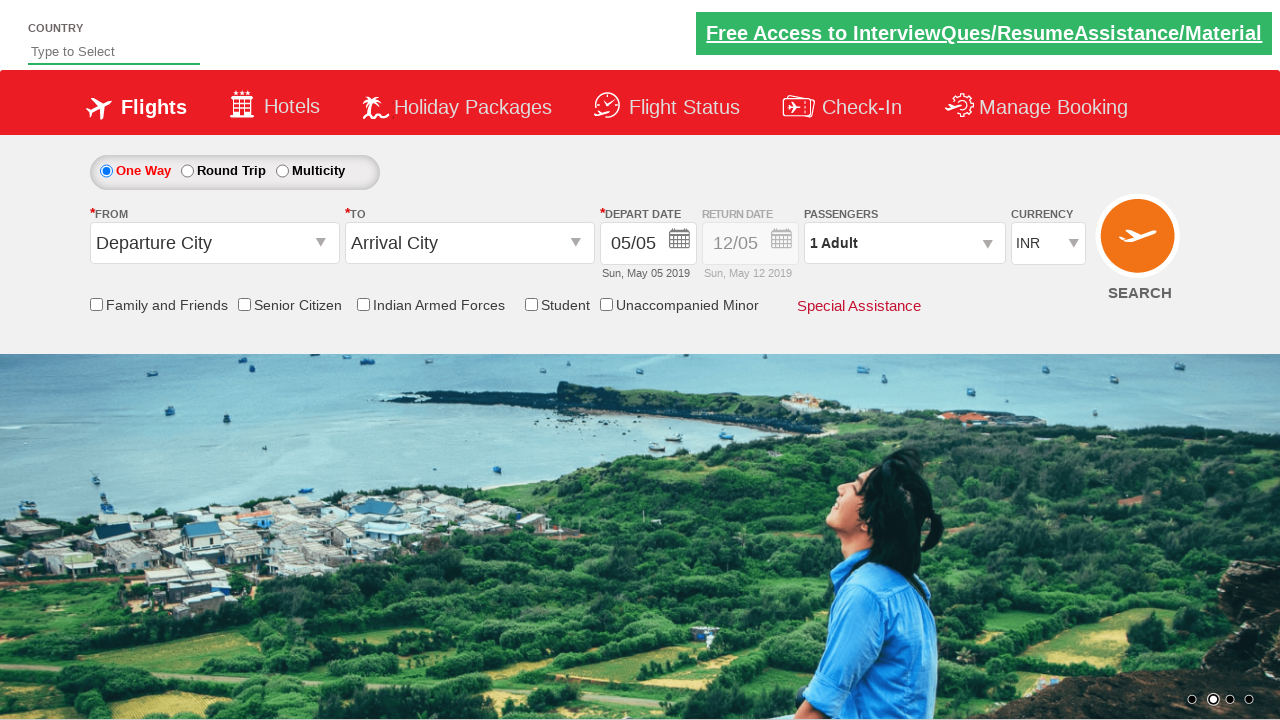

Selected currency by index 1 (INR) on #ctl00_mainContent_DropDownListCurrency
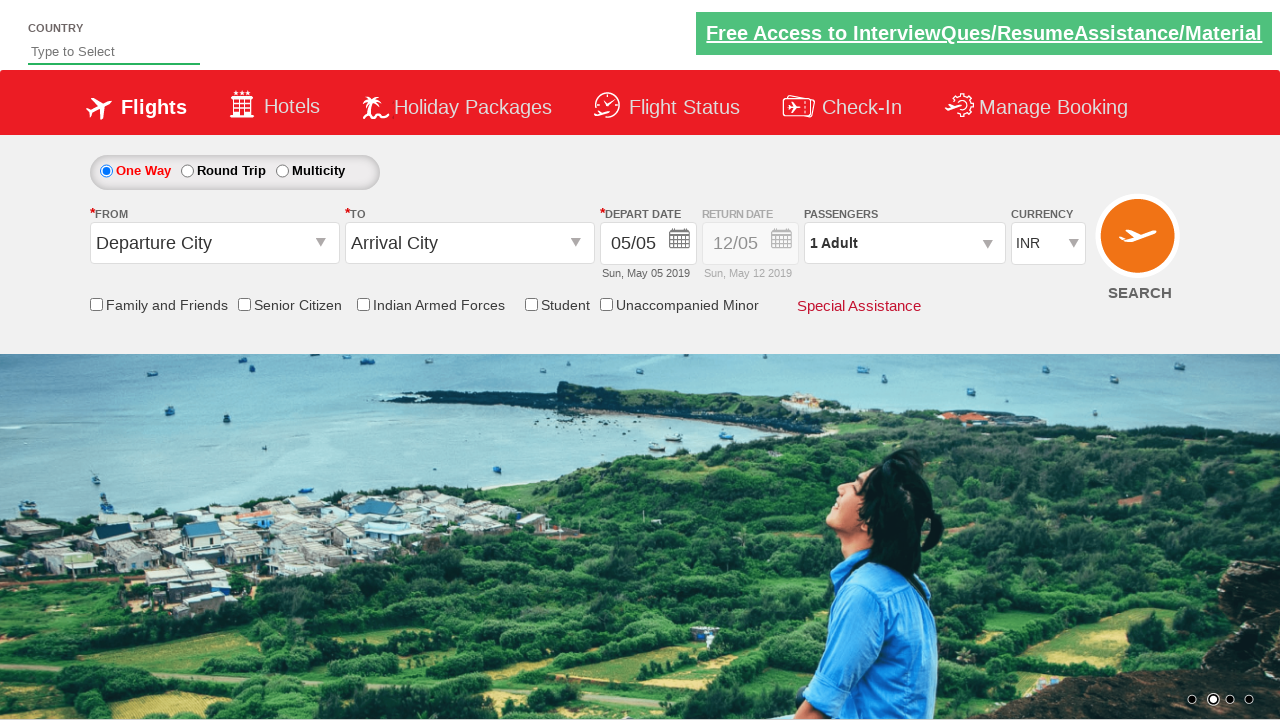

Selected currency by visible text (USD) on #ctl00_mainContent_DropDownListCurrency
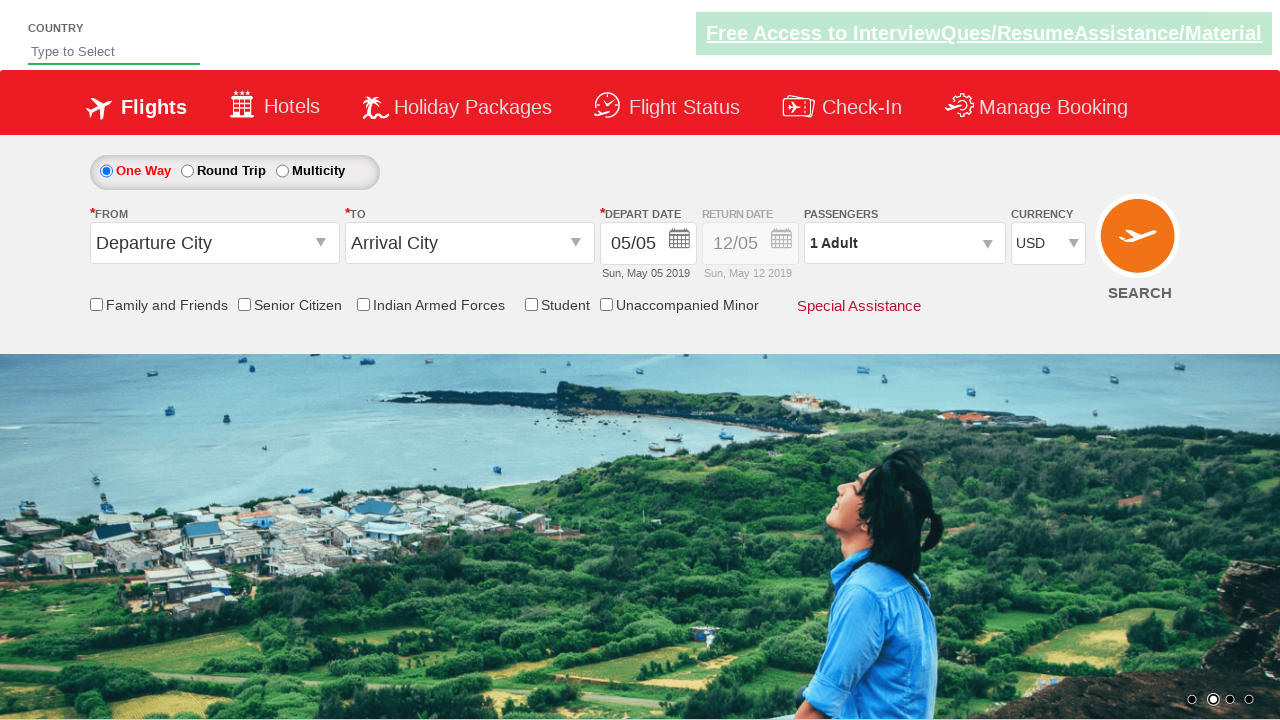

Selected currency by value (AED) on #ctl00_mainContent_DropDownListCurrency
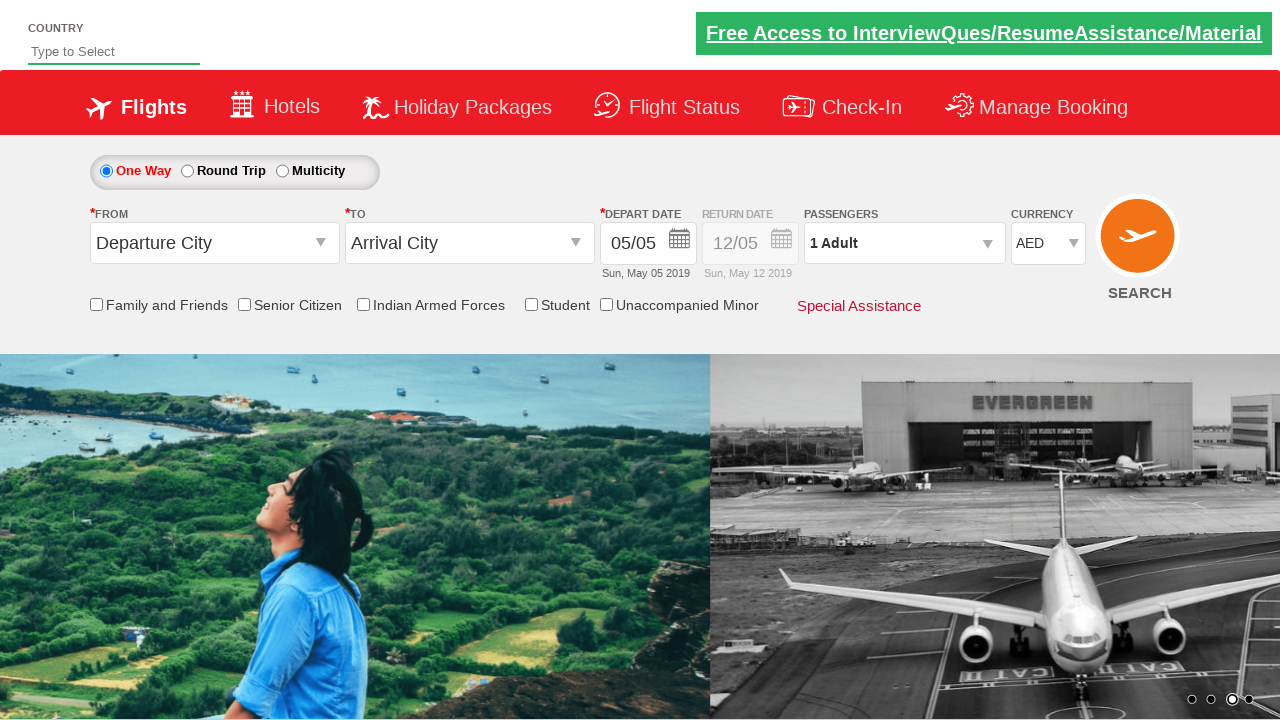

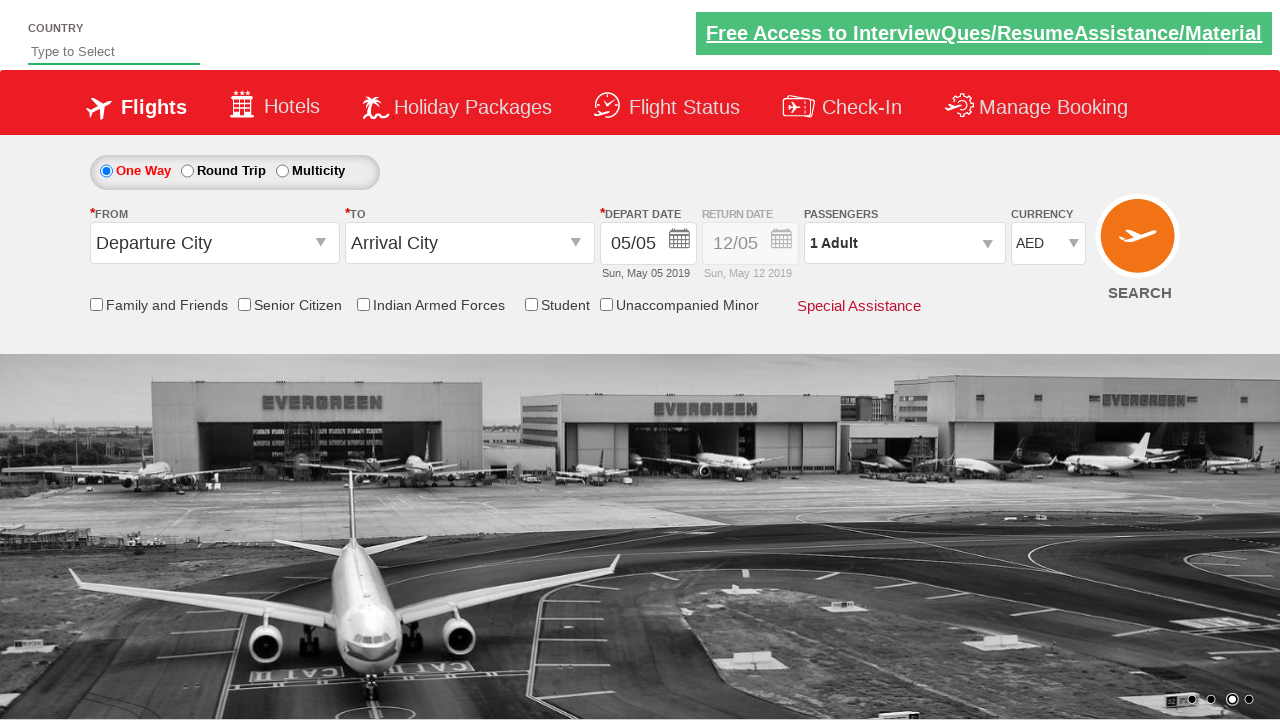